Tests Python.org search functionality using a unittest-style test that searches for "pycon" and verifies results are found.

Starting URL: http://www.python.org

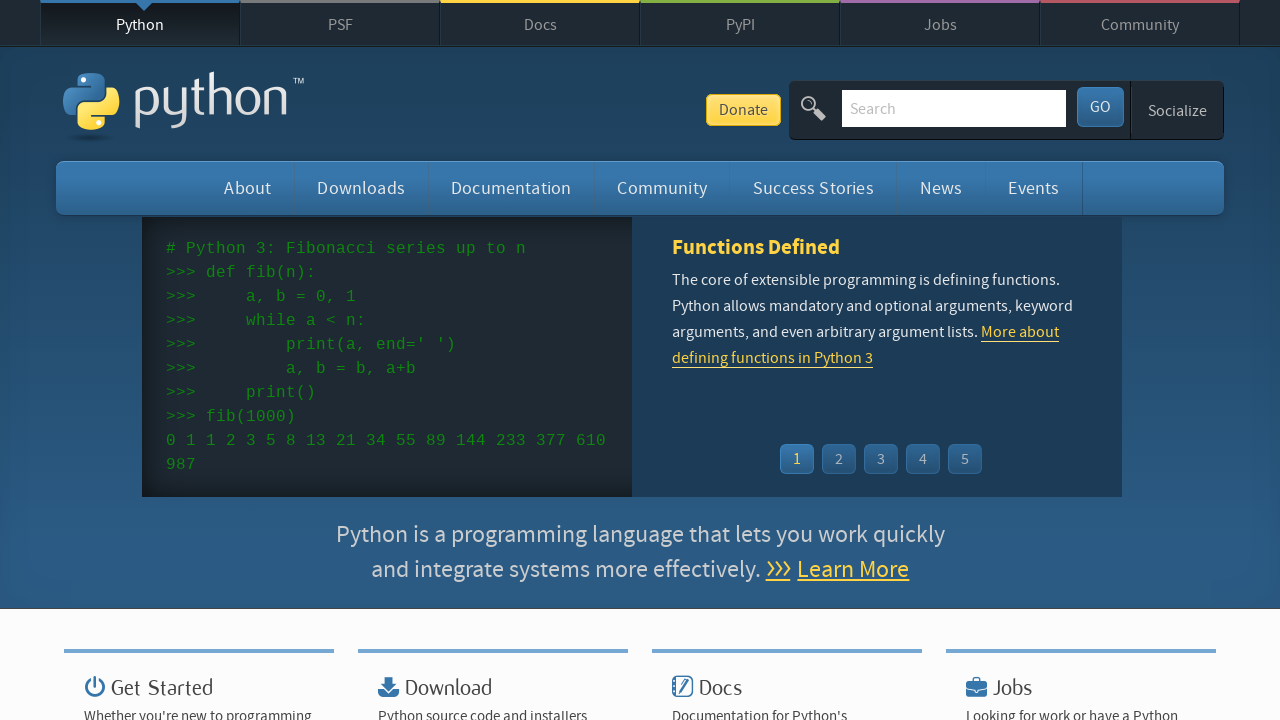

Filled search input with 'pycon' on input[name='q']
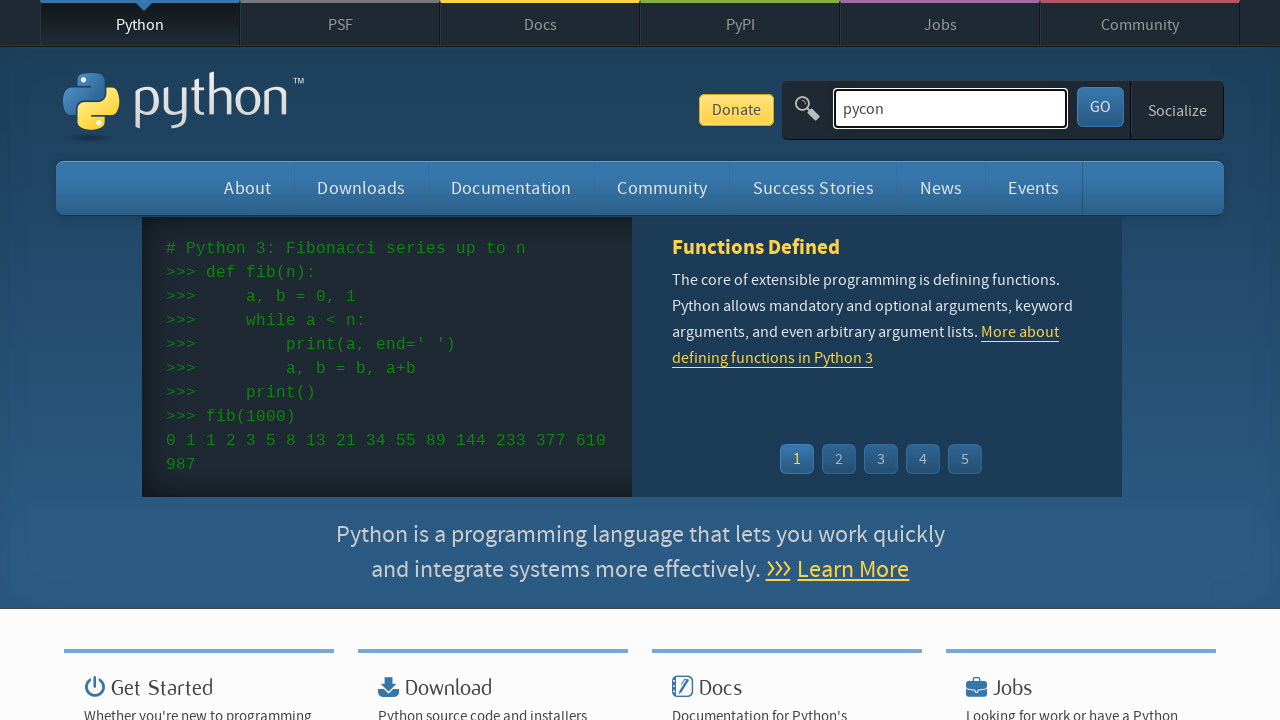

Pressed Enter to submit search query on input[name='q']
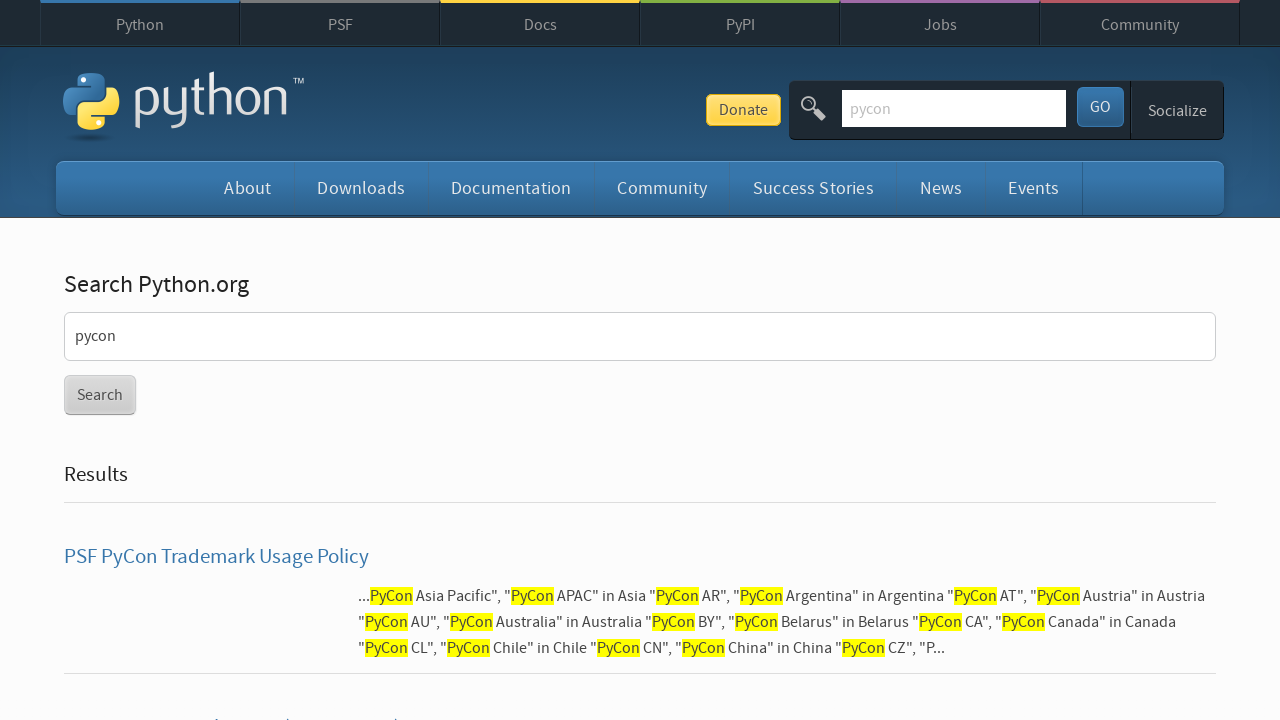

Search results loaded and network idle
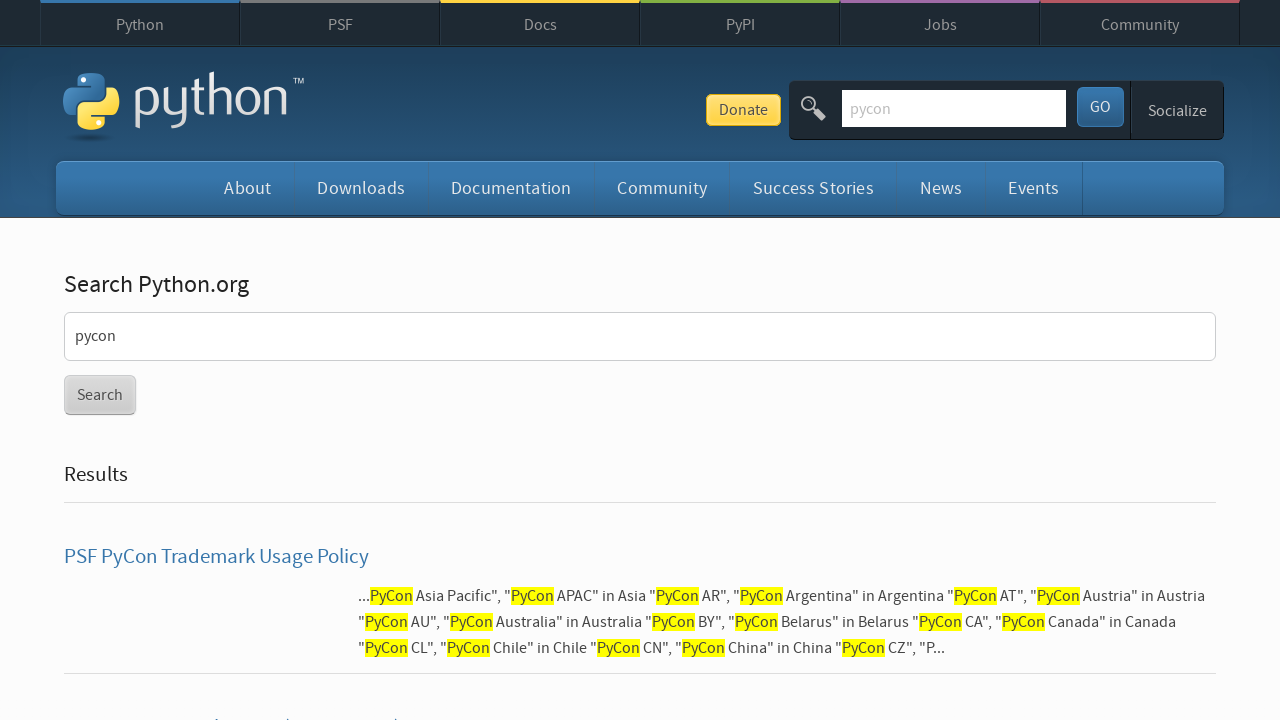

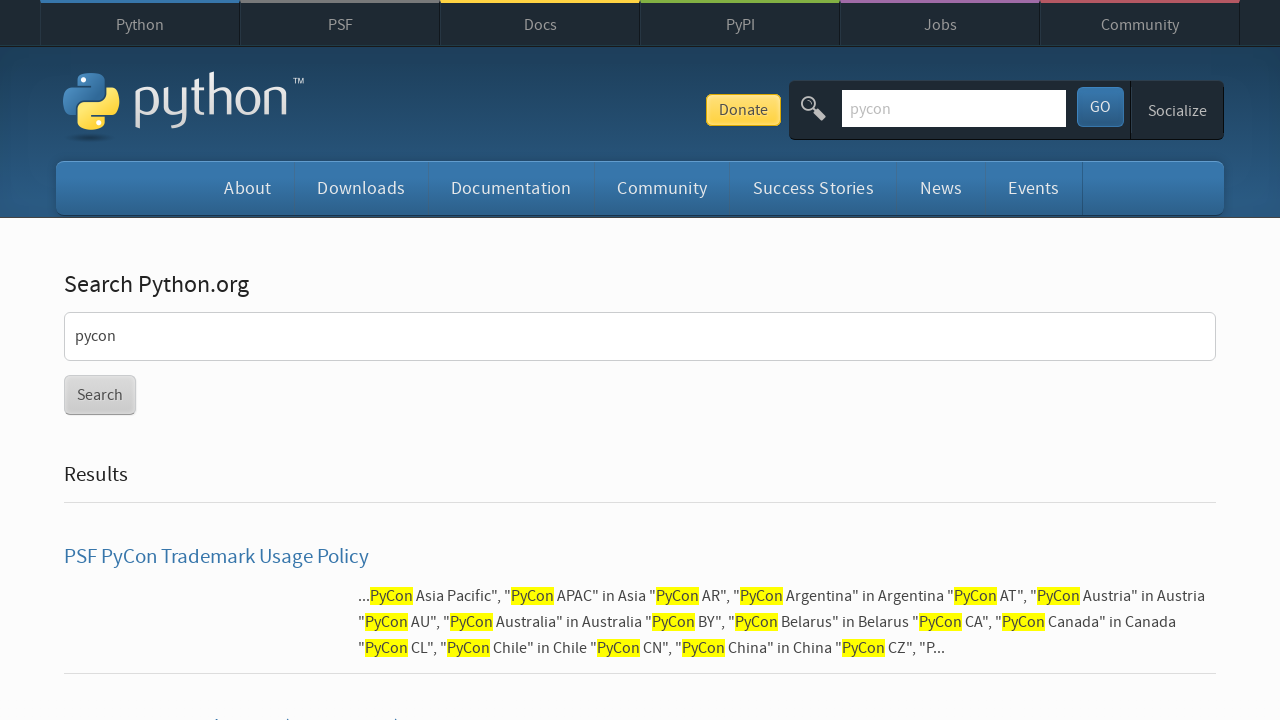